Tests that todo data persists after page reload

Starting URL: https://demo.playwright.dev/todomvc

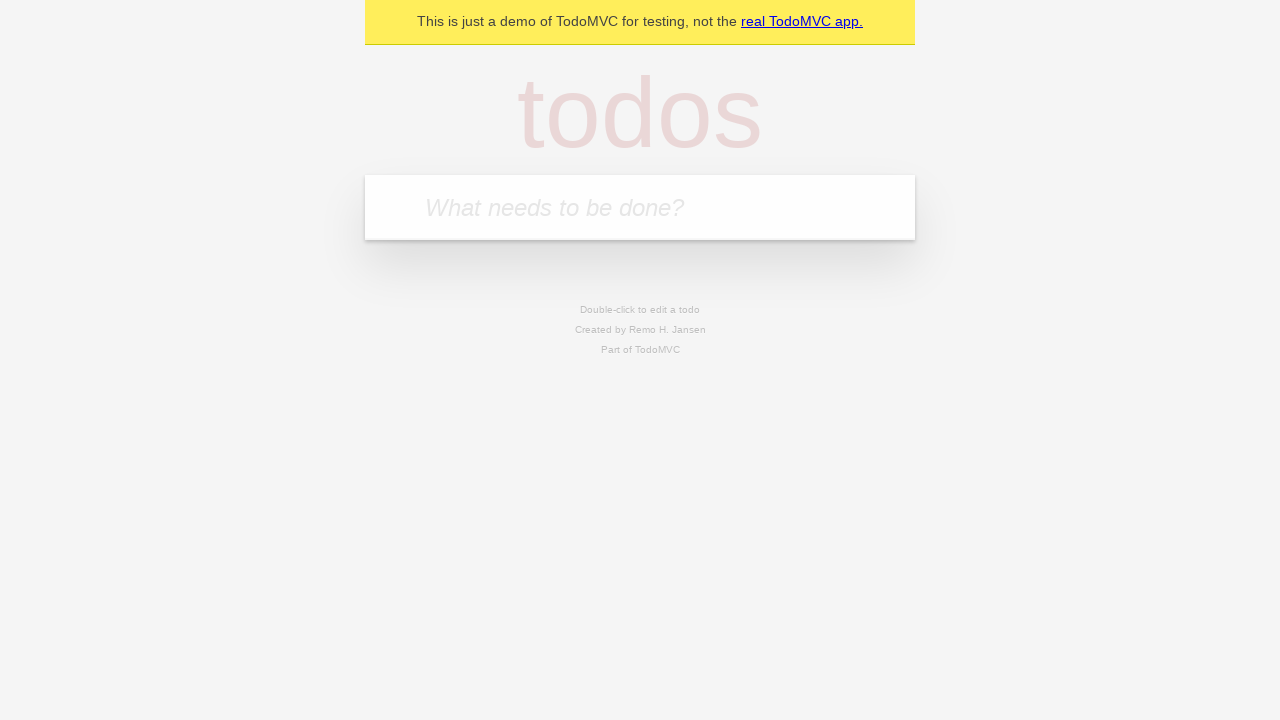

Filled todo input with 'buy some cheese' on internal:attr=[placeholder="What needs to be done?"i]
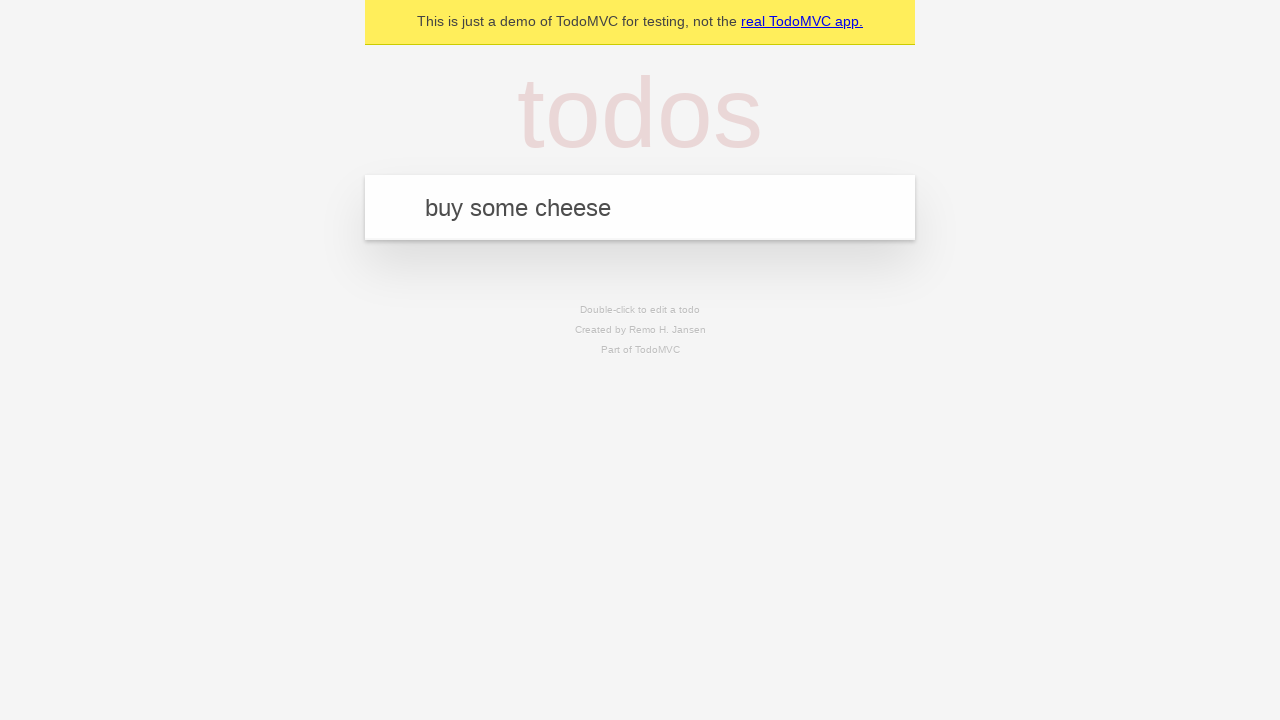

Pressed Enter to create first todo item on internal:attr=[placeholder="What needs to be done?"i]
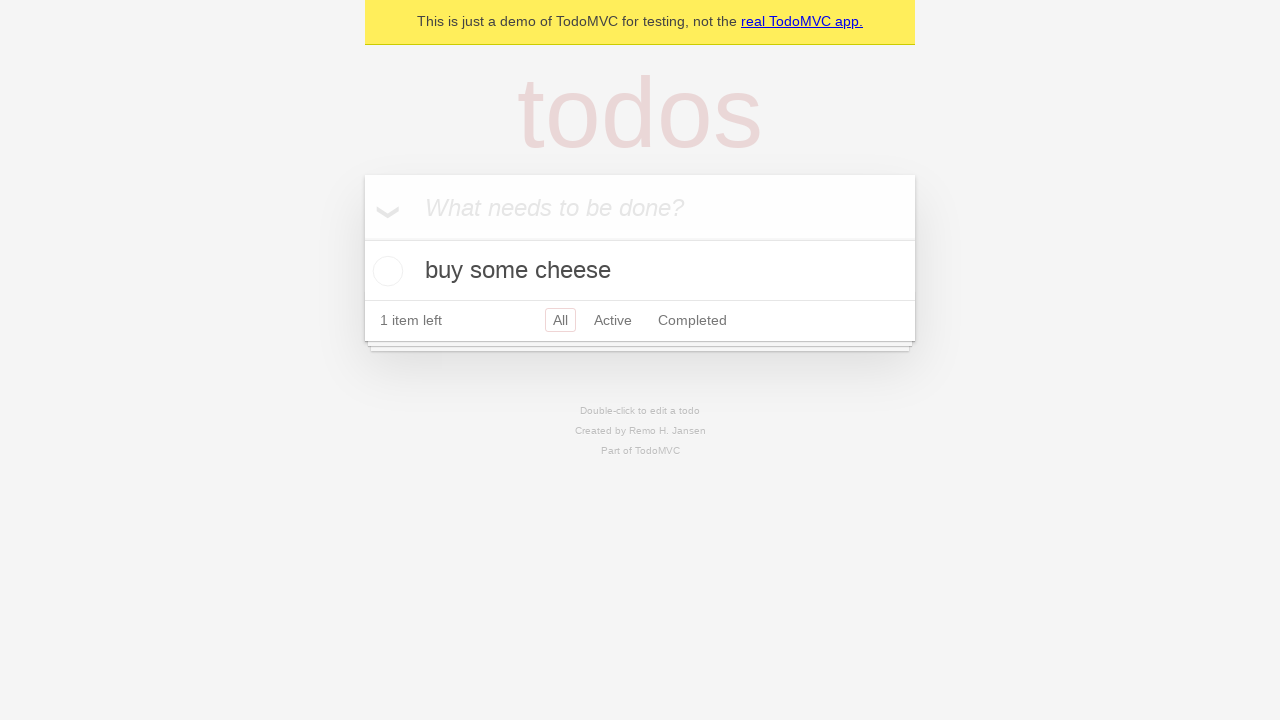

Filled todo input with 'feed the cat' on internal:attr=[placeholder="What needs to be done?"i]
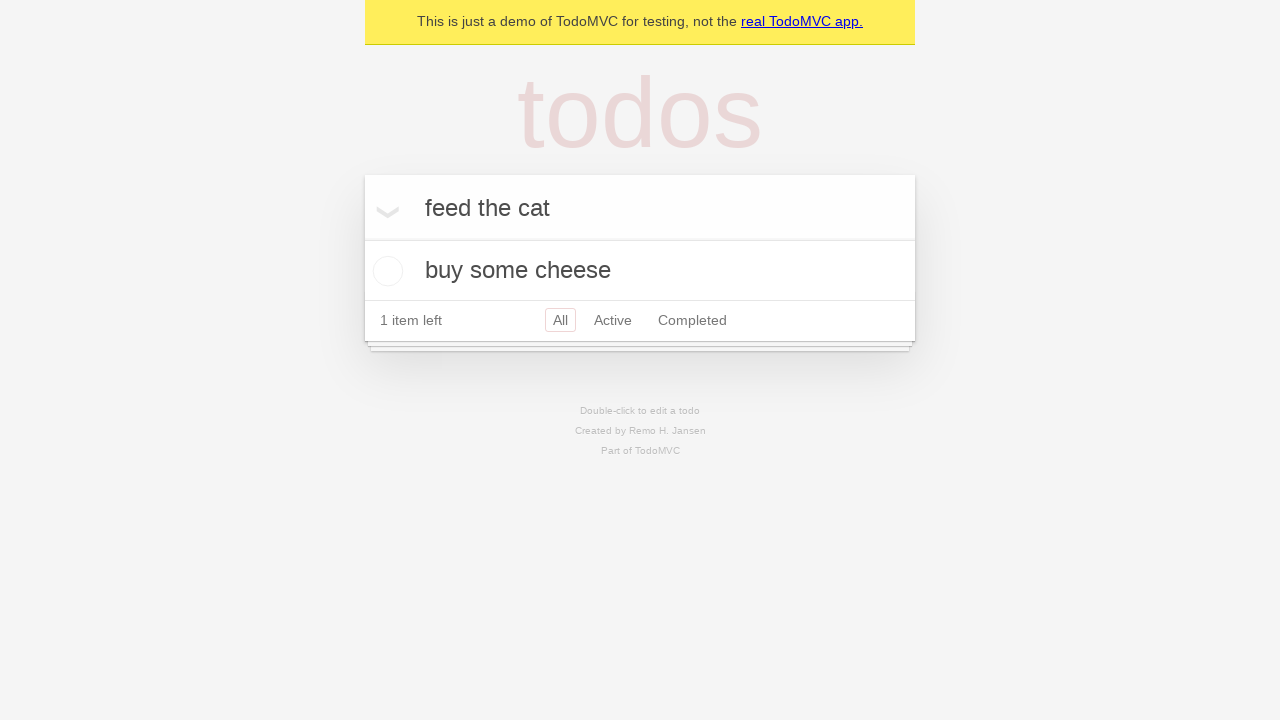

Pressed Enter to create second todo item on internal:attr=[placeholder="What needs to be done?"i]
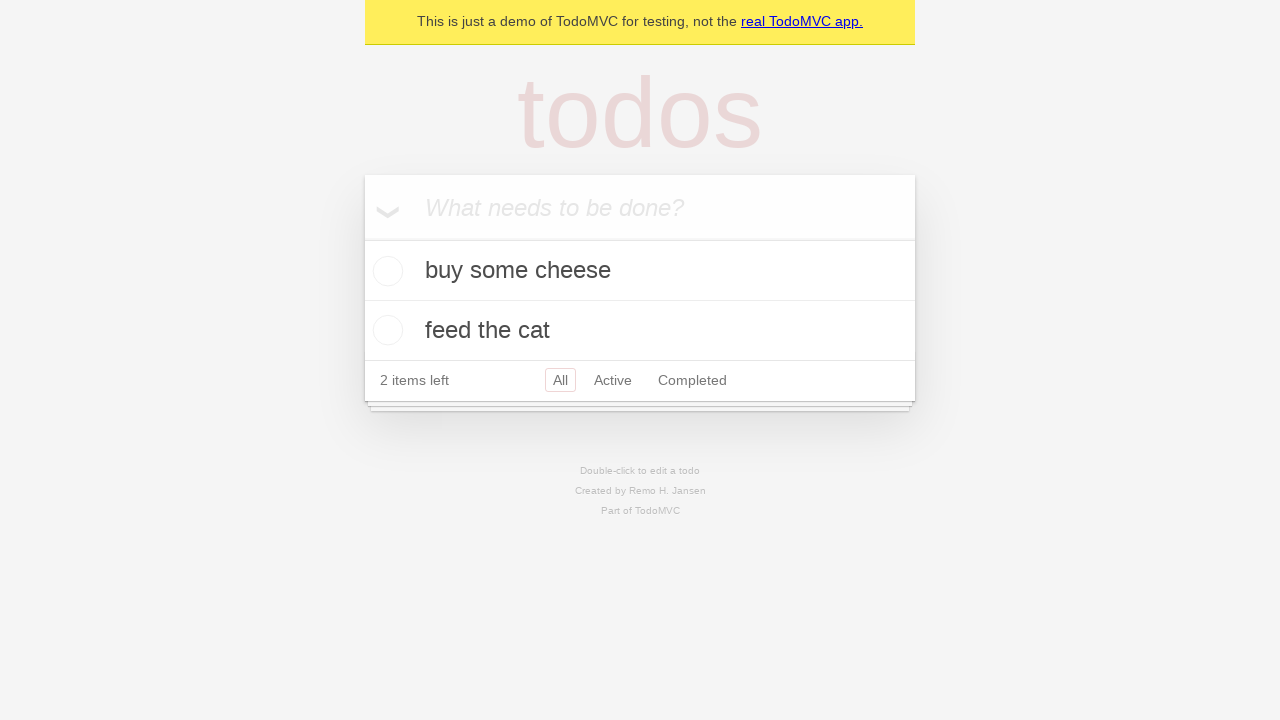

Retrieved todo items from page
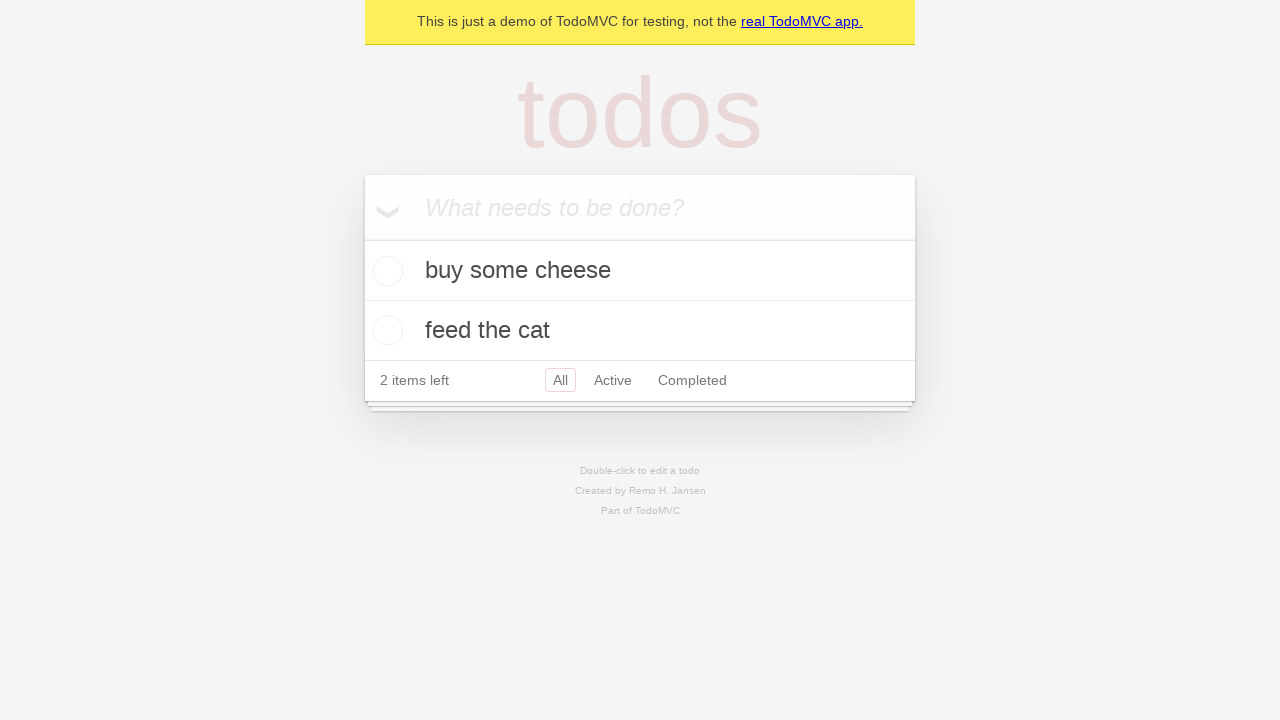

Located checkbox for first todo item
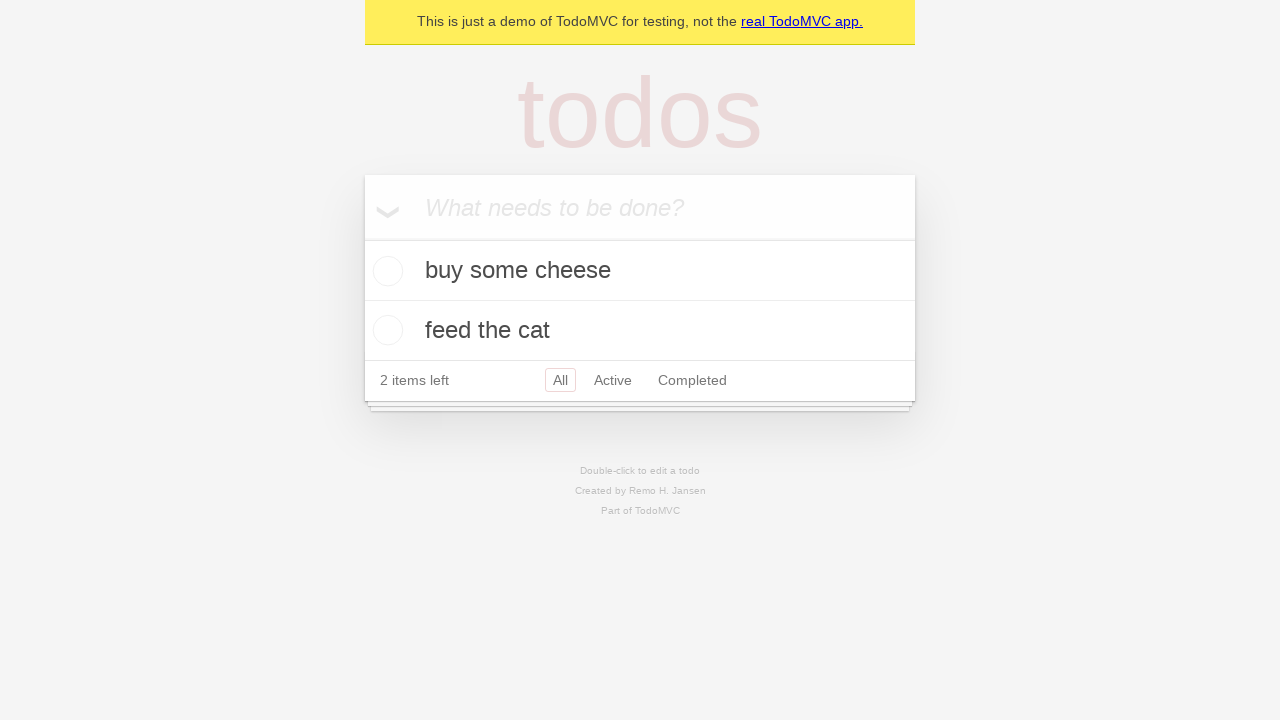

Checked the first todo item at (385, 271) on internal:testid=[data-testid="todo-item"s] >> nth=0 >> internal:role=checkbox
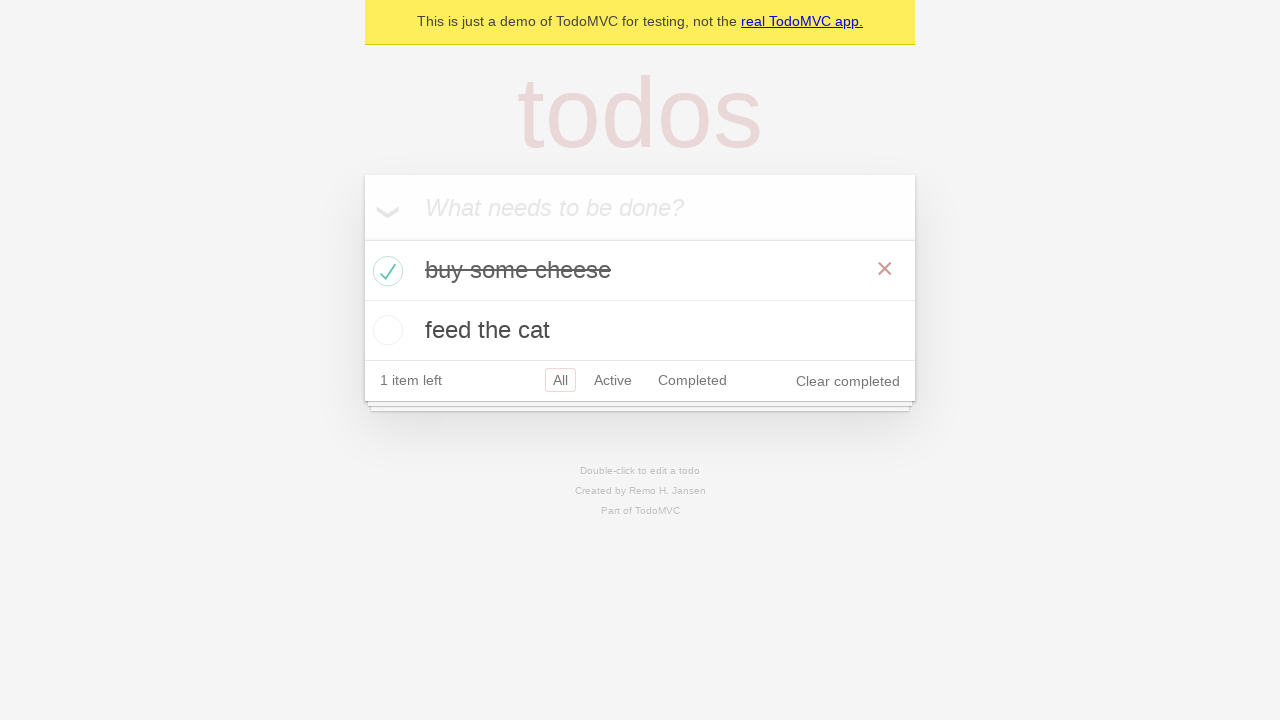

Reloaded the page to test data persistence
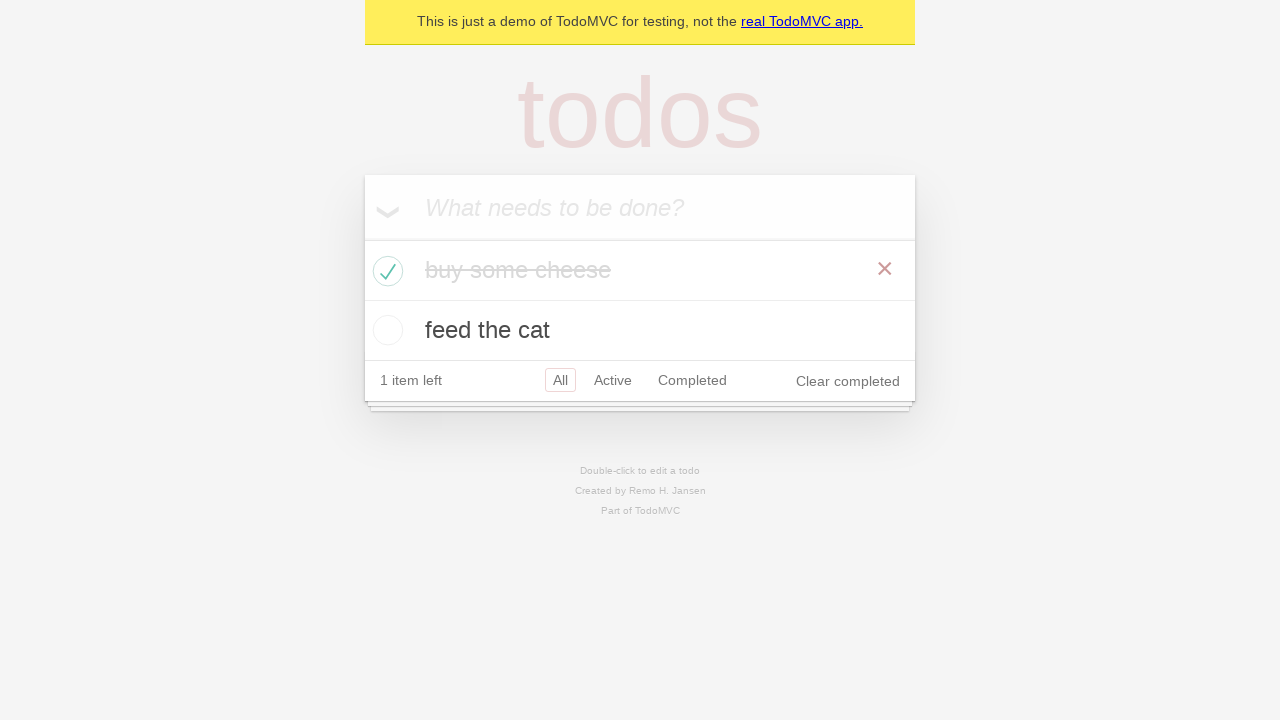

Waited for todo items to load after page reload
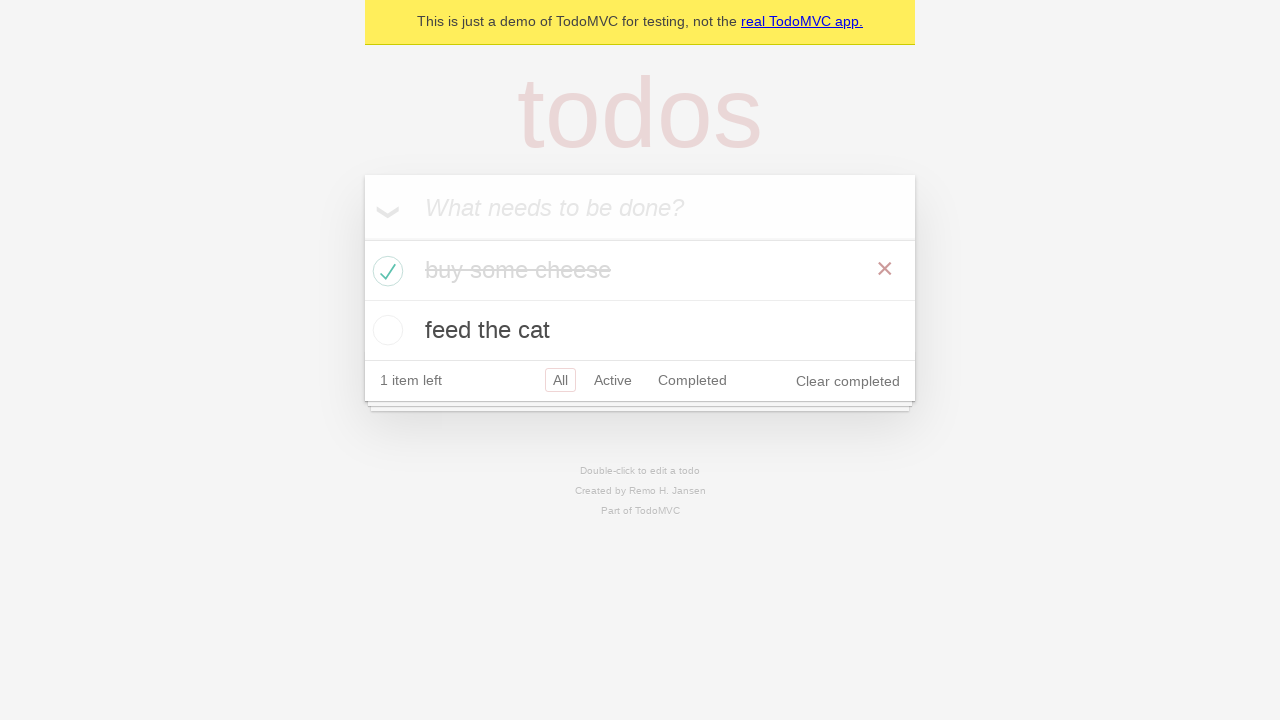

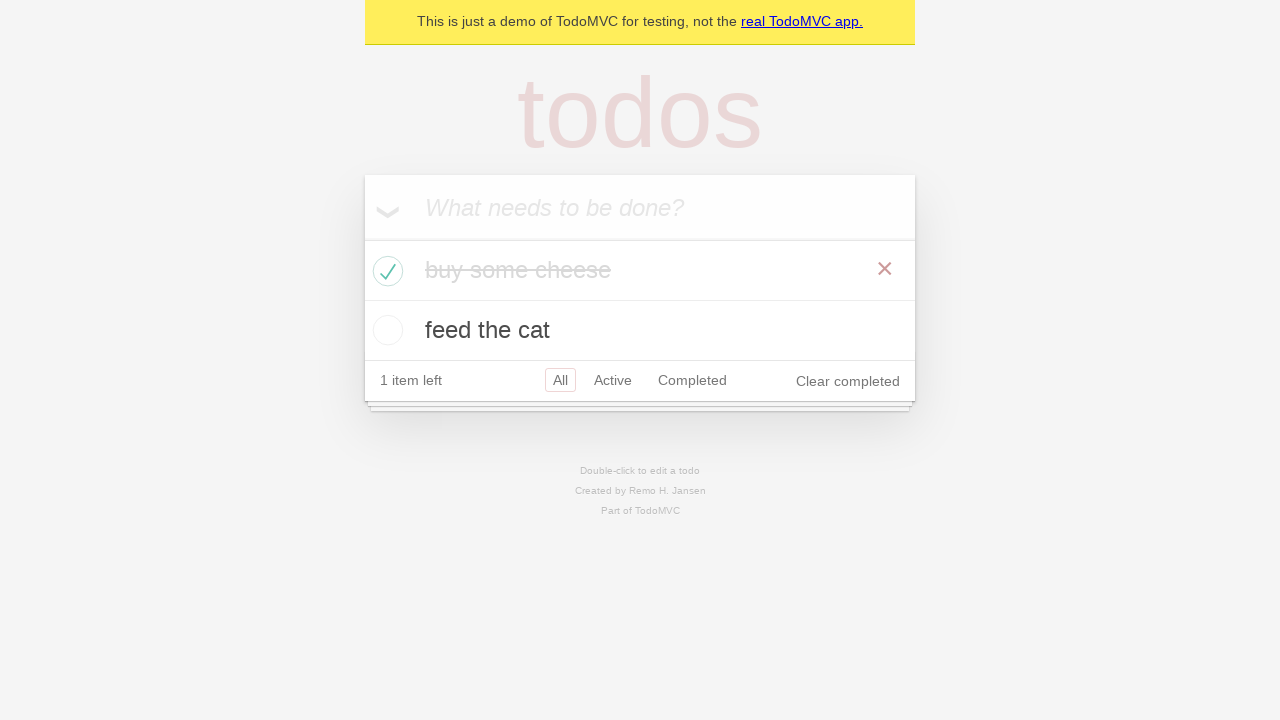